Tests deleting all tasks by adding multiple tasks, marking them all as completed, and clearing completed tasks.

Starting URL: https://todomvc.com/examples/react/dist

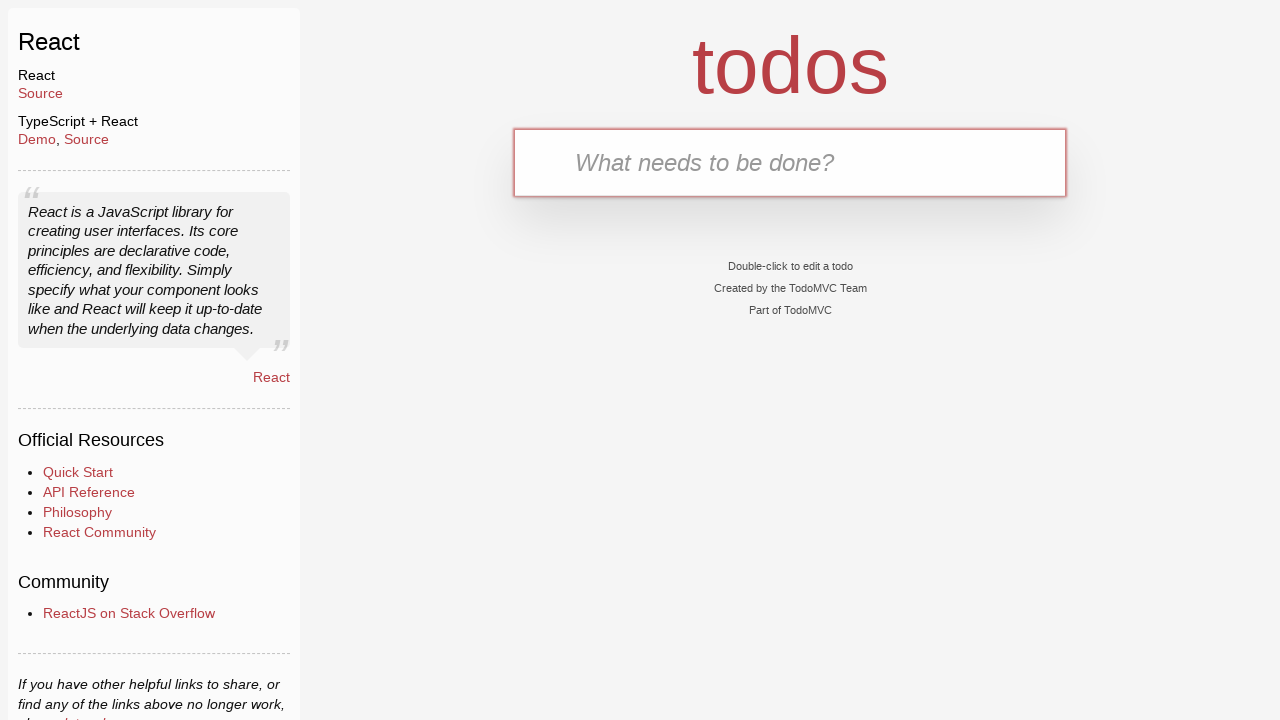

Filled task input with 'Task 1' on internal:attr=[placeholder="What needs to be done?"i]
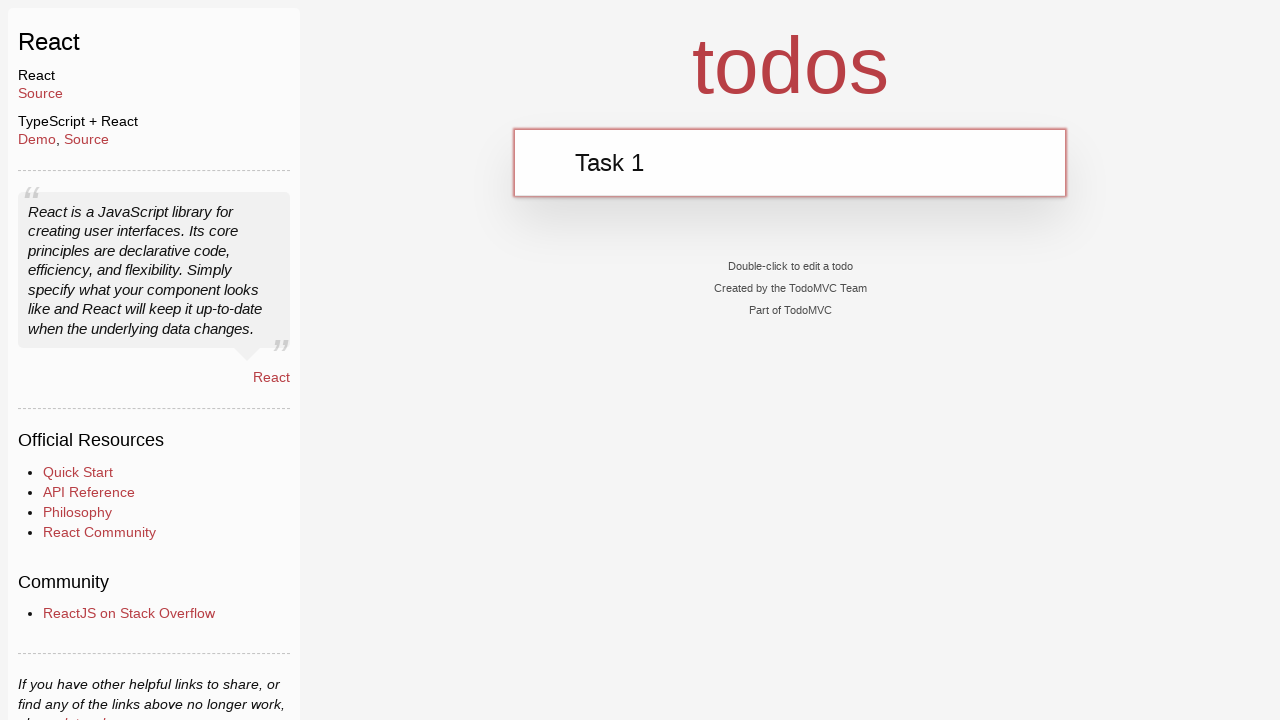

Pressed Enter to add Task 1 on internal:attr=[placeholder="What needs to be done?"i]
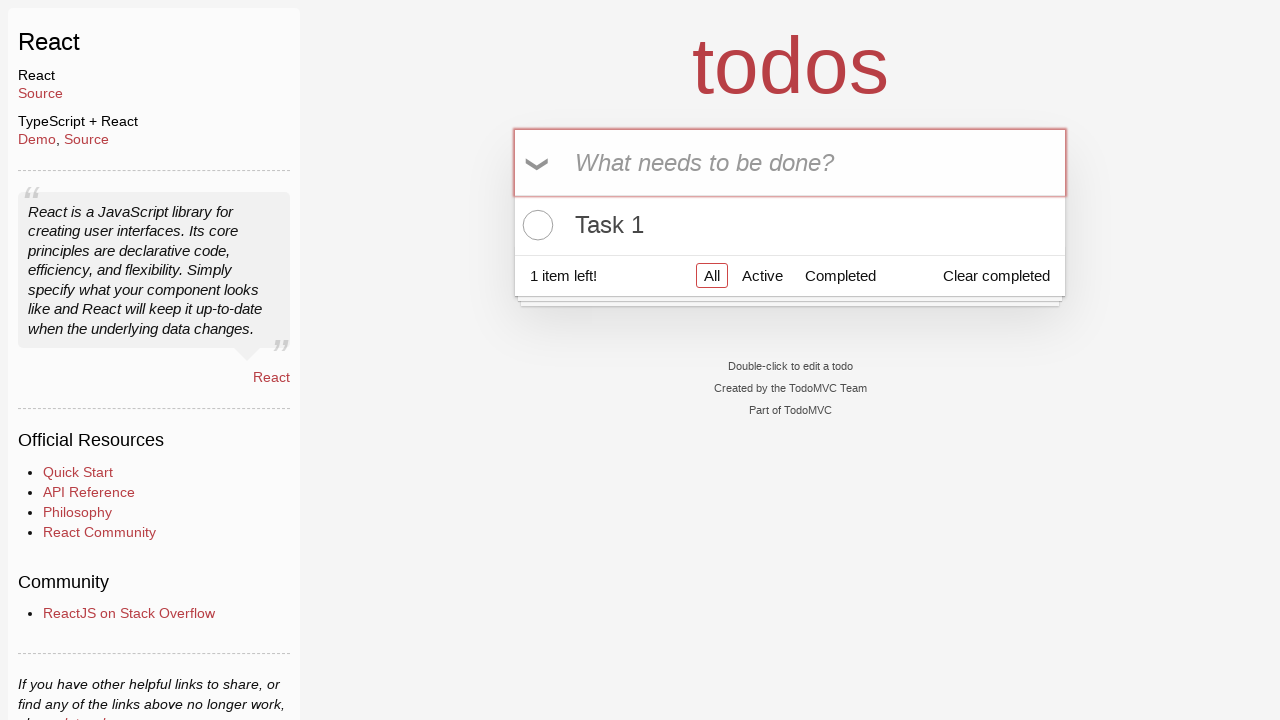

Filled task input with 'Task 2' on internal:attr=[placeholder="What needs to be done?"i]
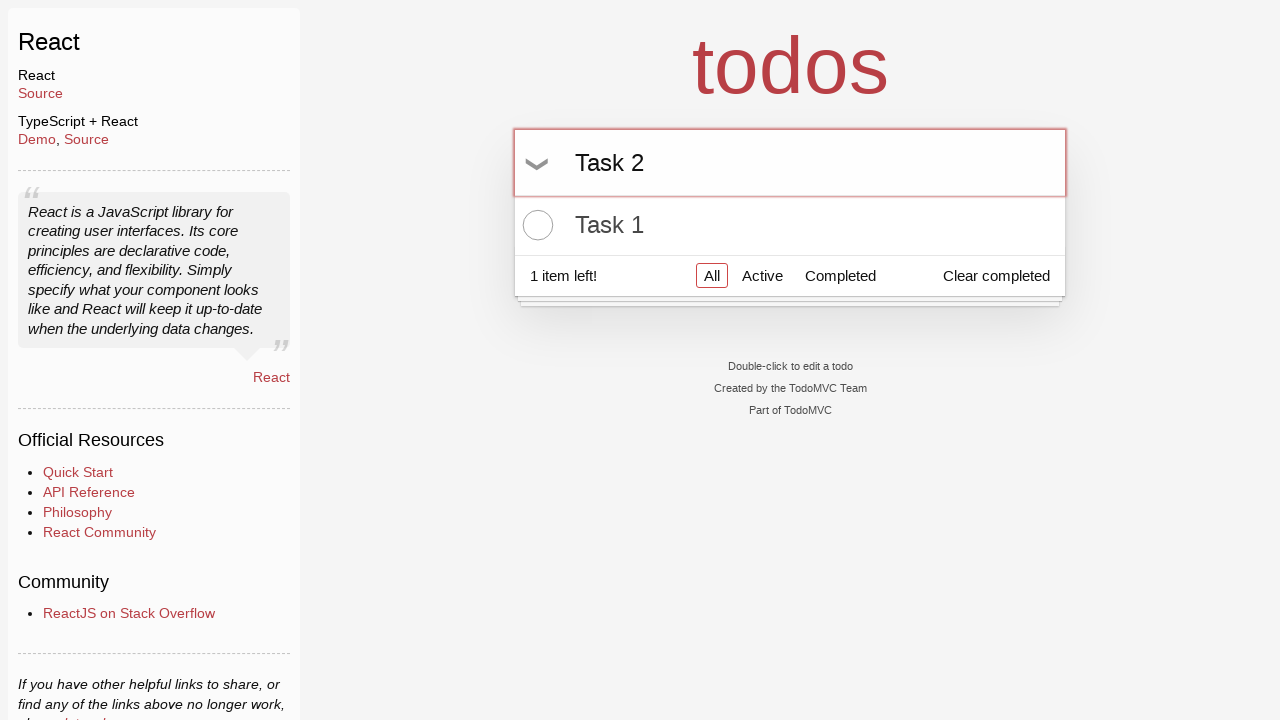

Pressed Enter to add Task 2 on internal:attr=[placeholder="What needs to be done?"i]
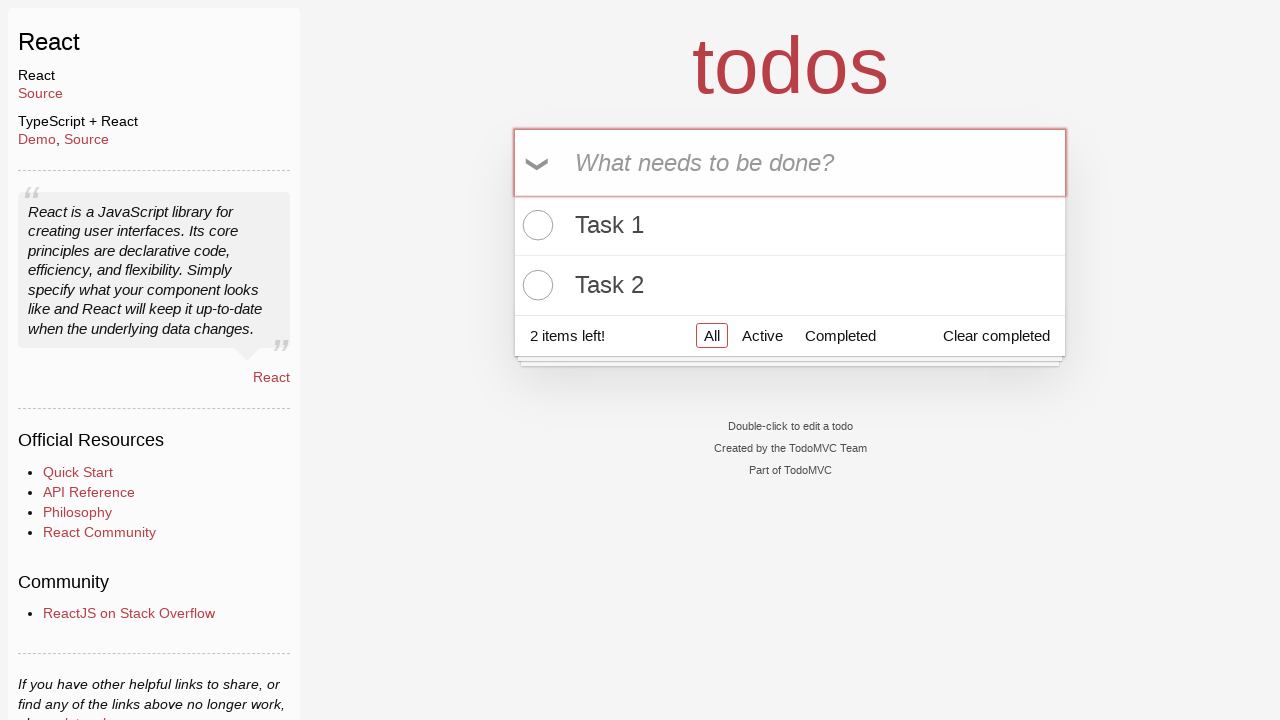

Filled task input with 'Task 3' on internal:attr=[placeholder="What needs to be done?"i]
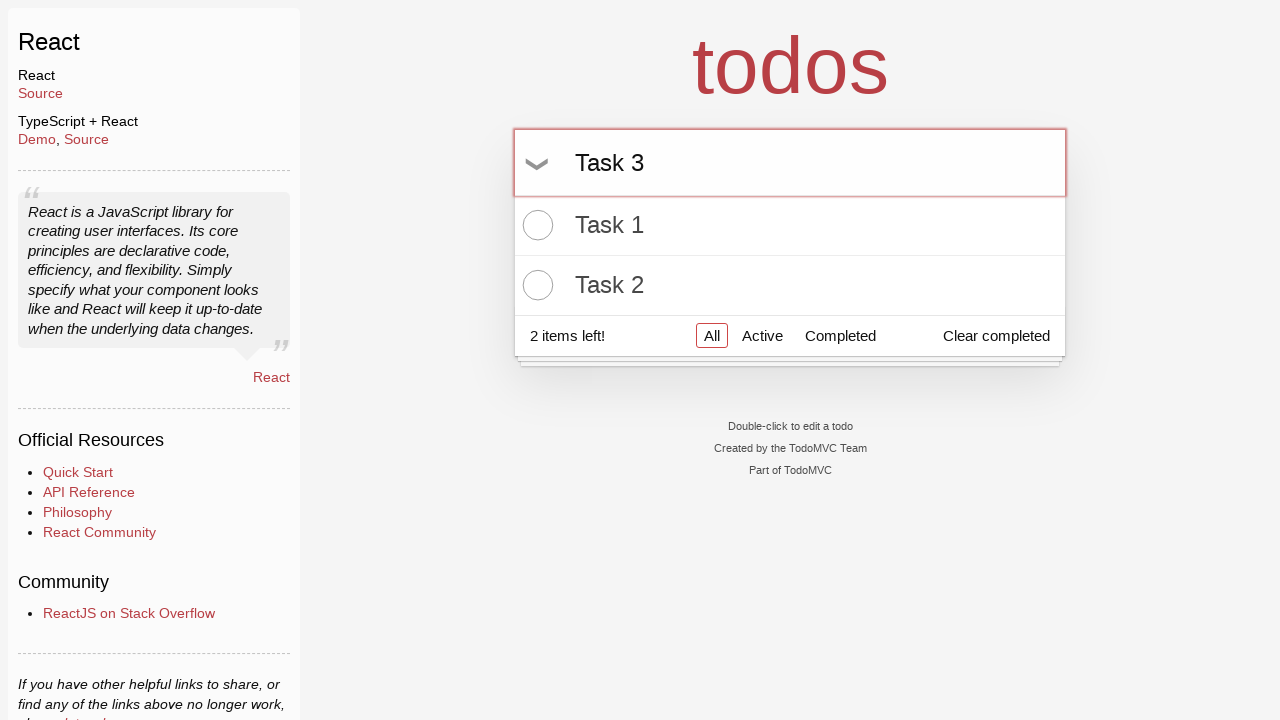

Pressed Enter to add Task 3 on internal:attr=[placeholder="What needs to be done?"i]
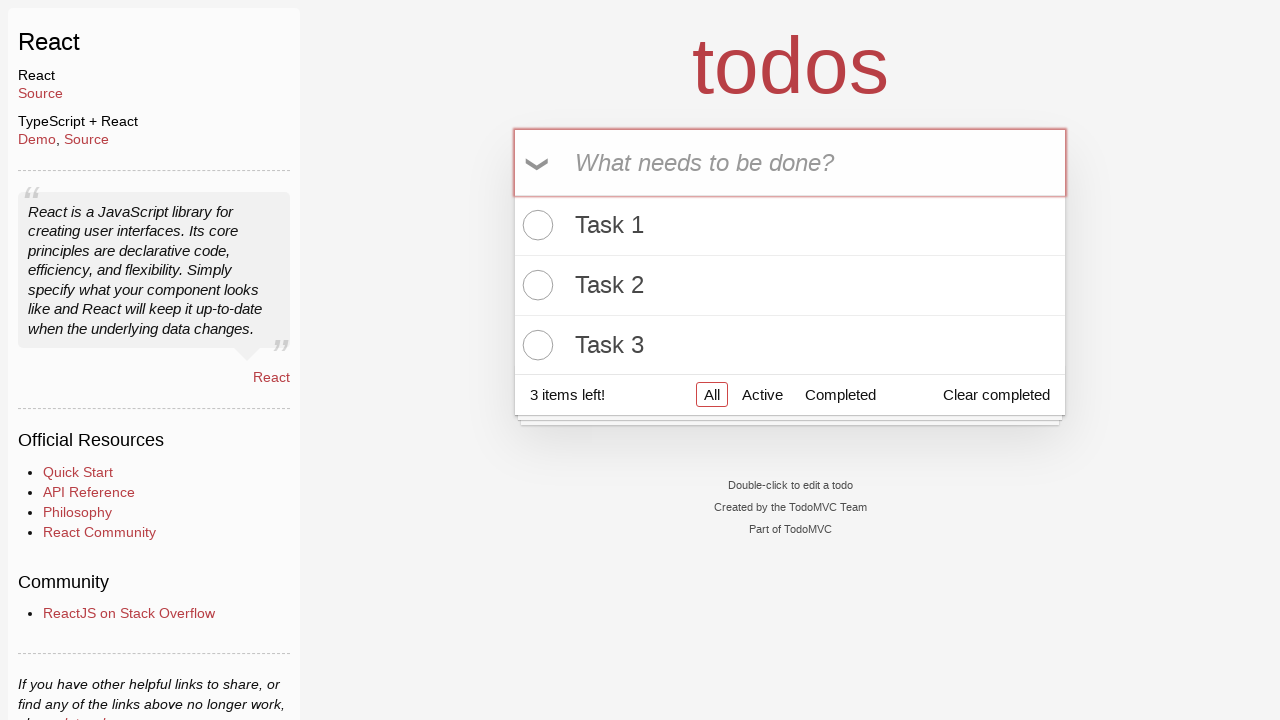

Clicked Toggle All checkbox to mark all tasks as completed at (539, 163) on internal:role=checkbox[name="Toggle All"i]
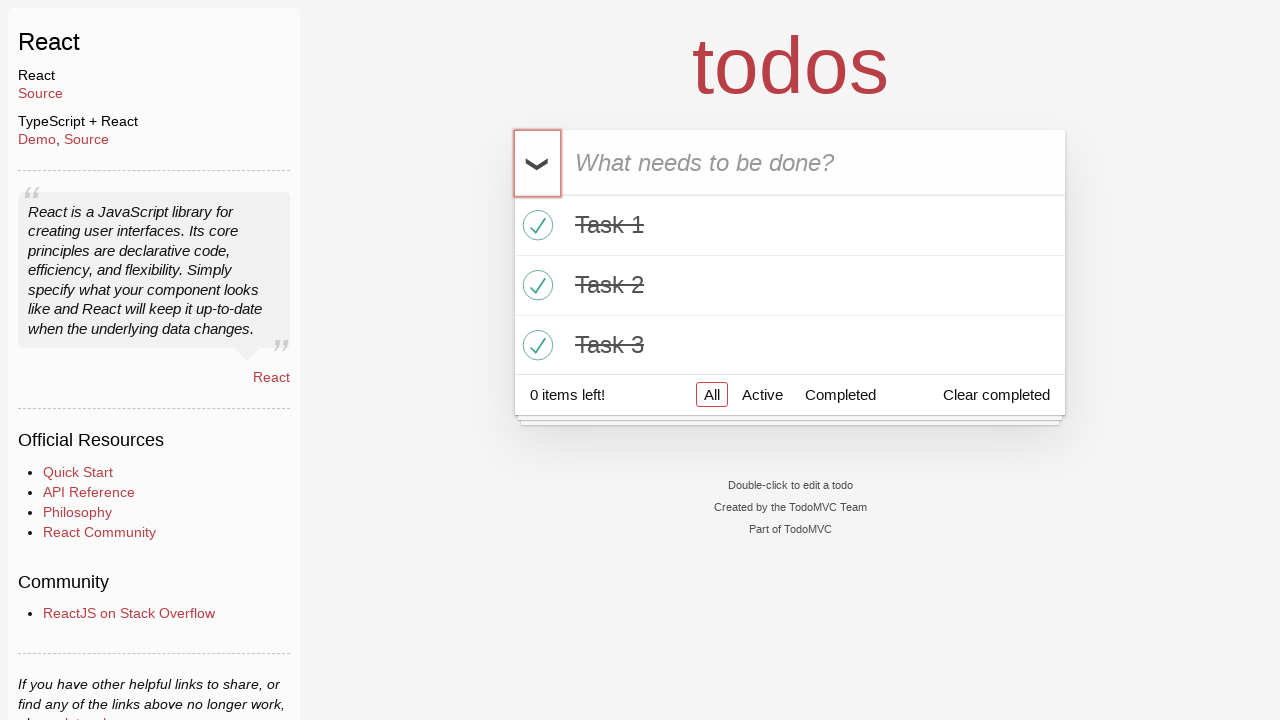

Clicked Clear completed button to delete all completed tasks at (996, 395) on internal:role=button[name="Clear completed"i]
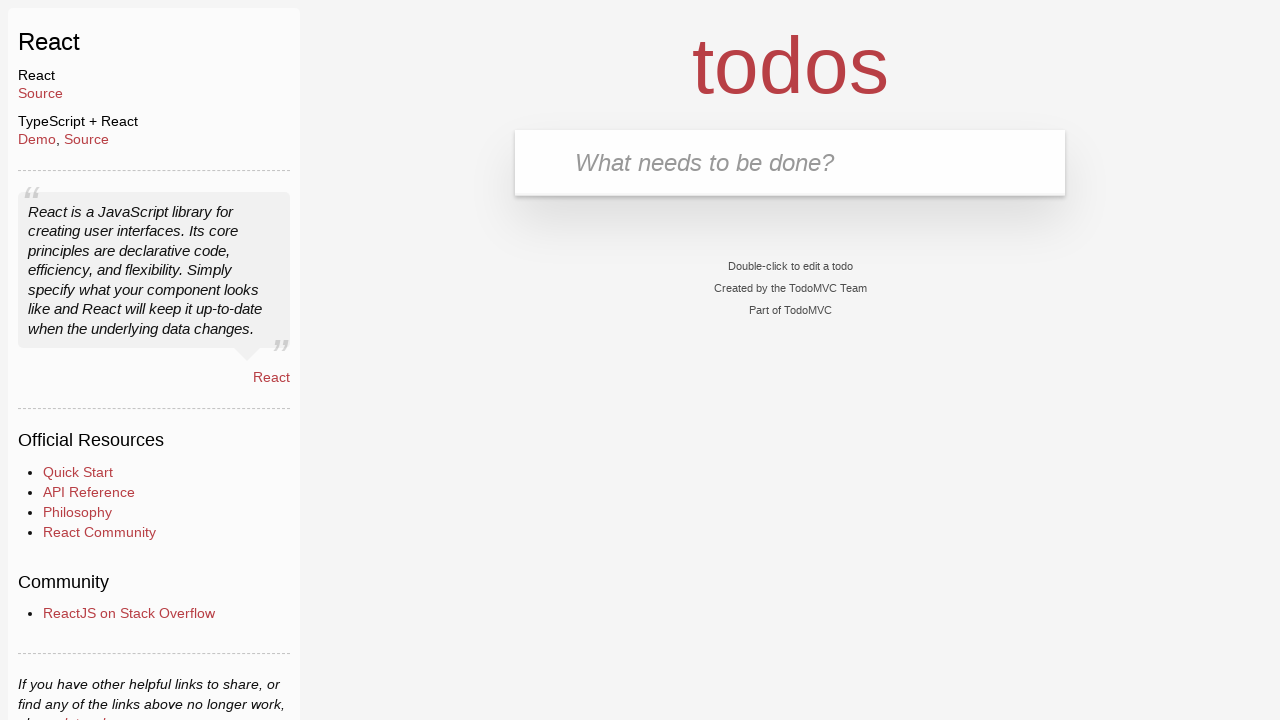

Verified that all task list items are hidden
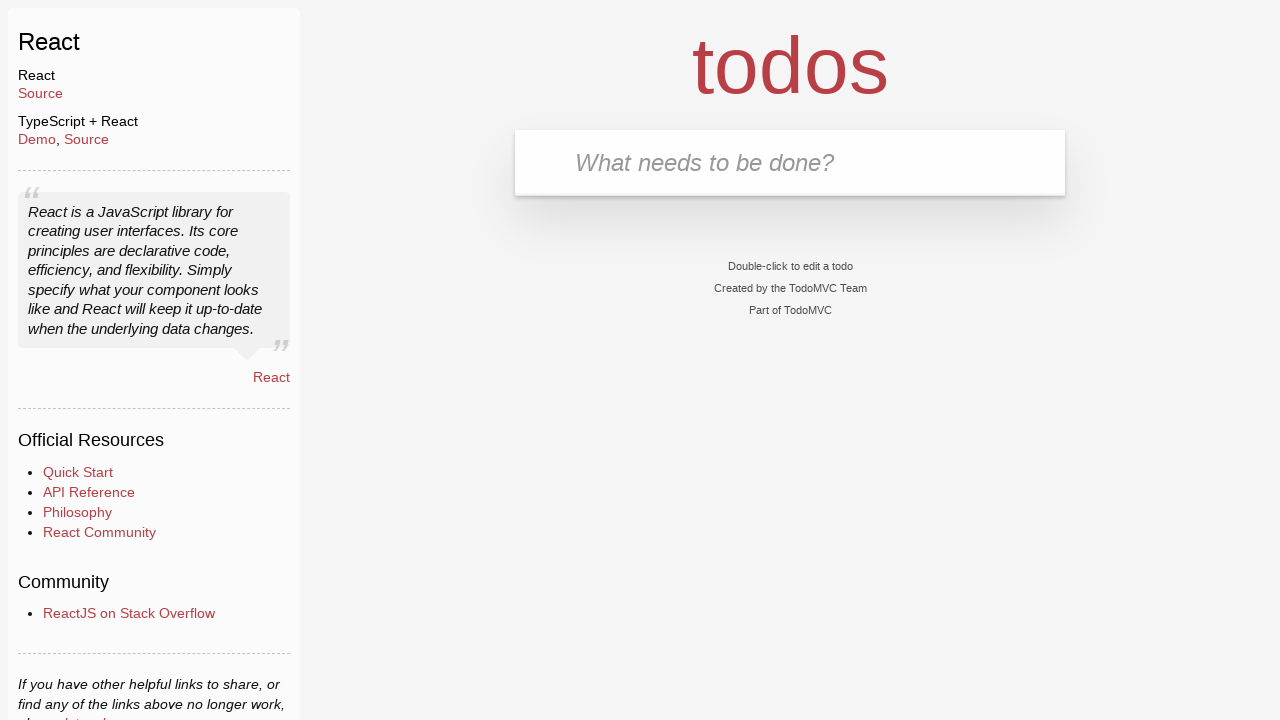

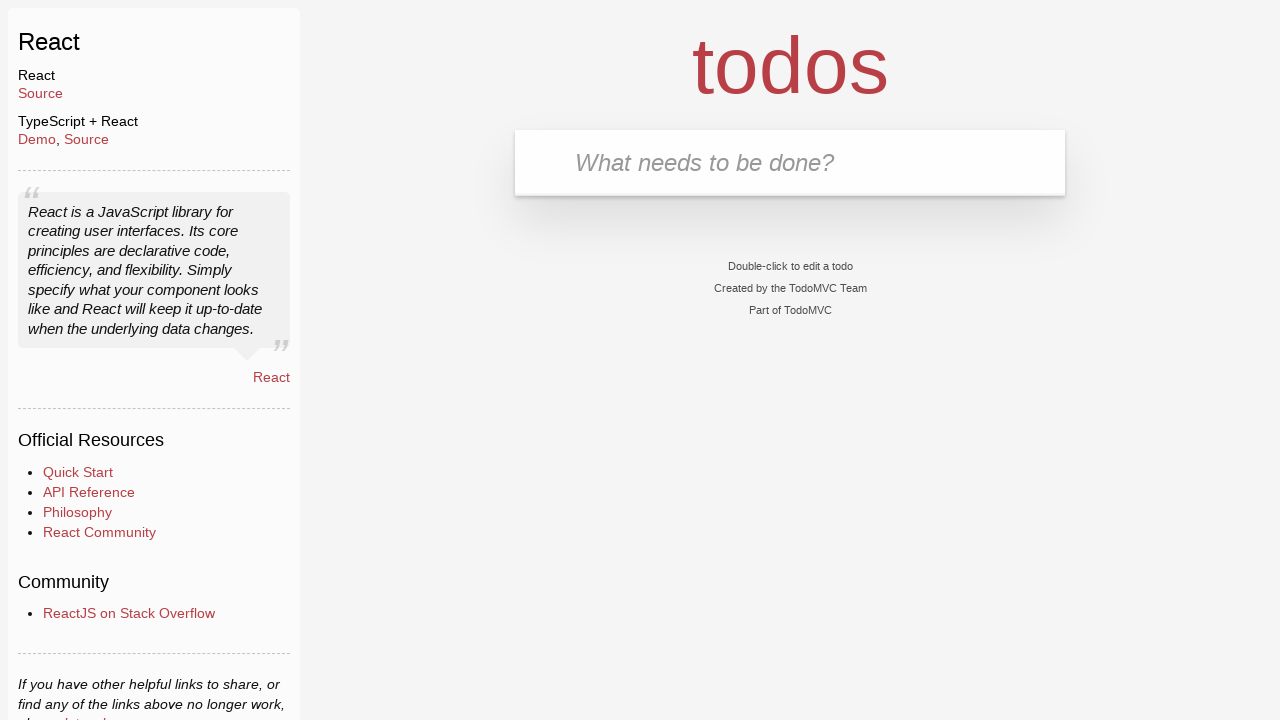